Tests scrolling functionality on the Triveni Group website by scrolling to different sections of the page

Starting URL: https://www.trivenigroup.com/

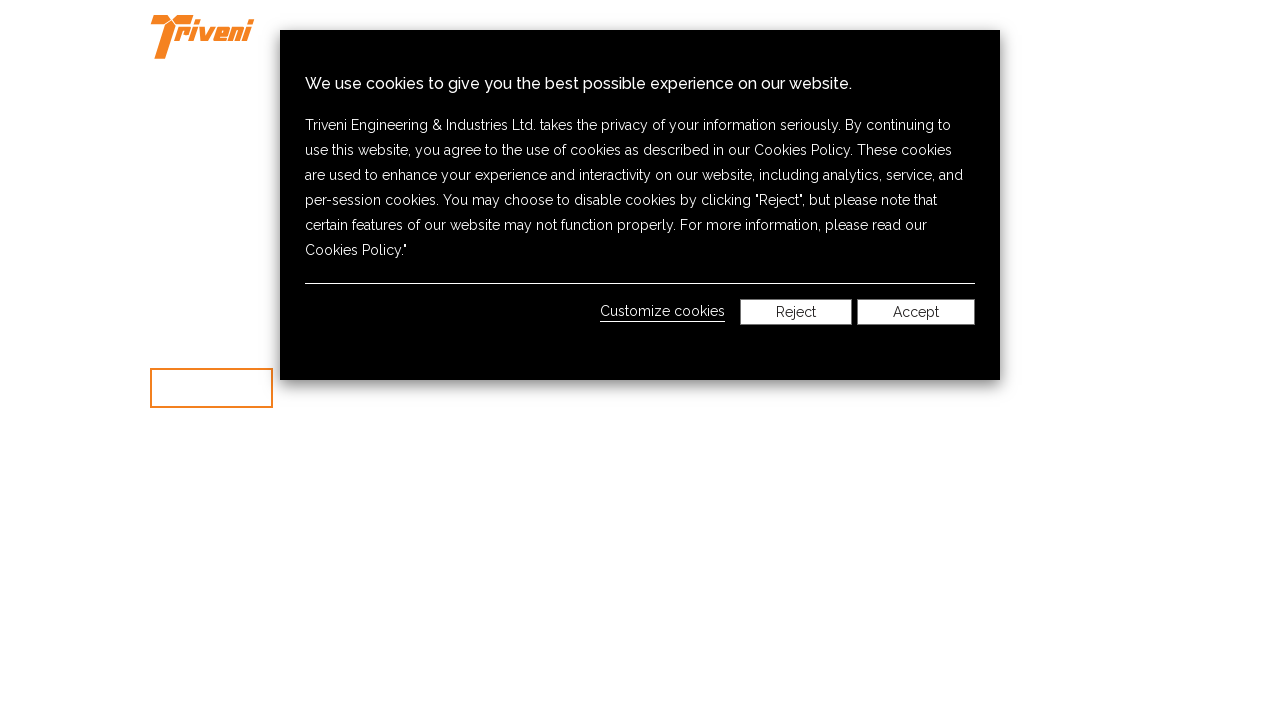

Waited 1 second for page to load
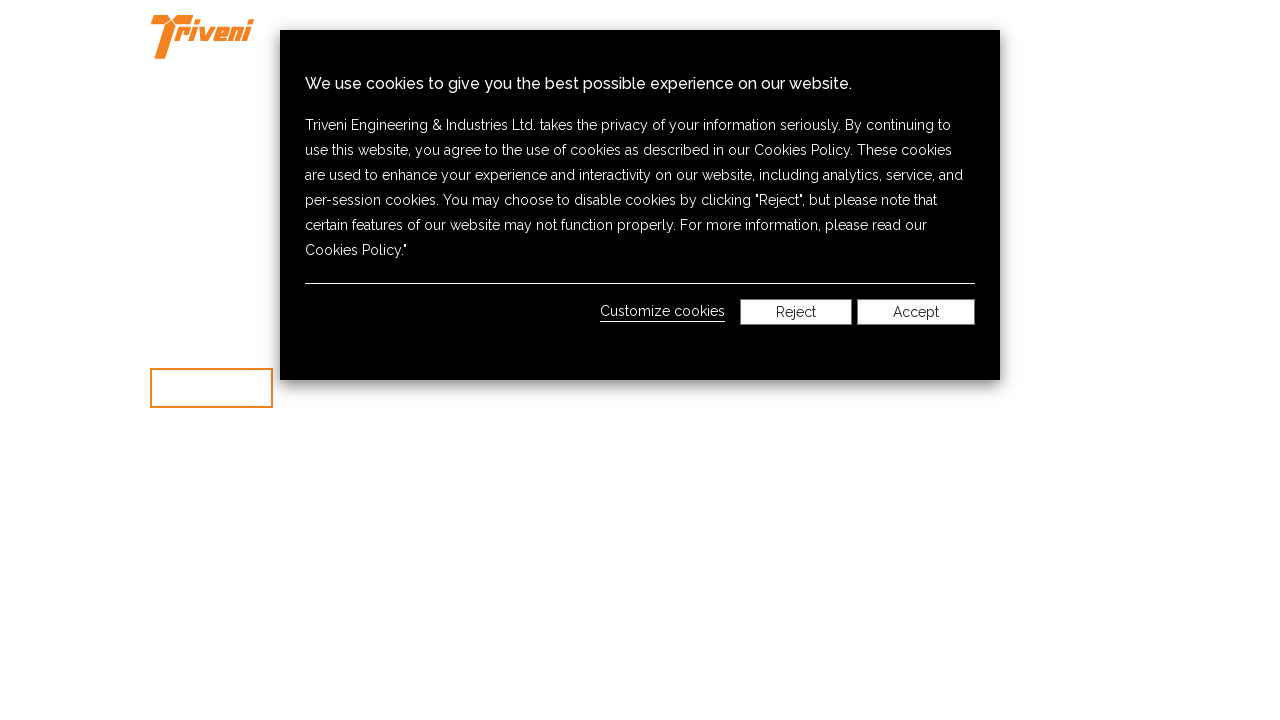

Located BUSINESSES section heading
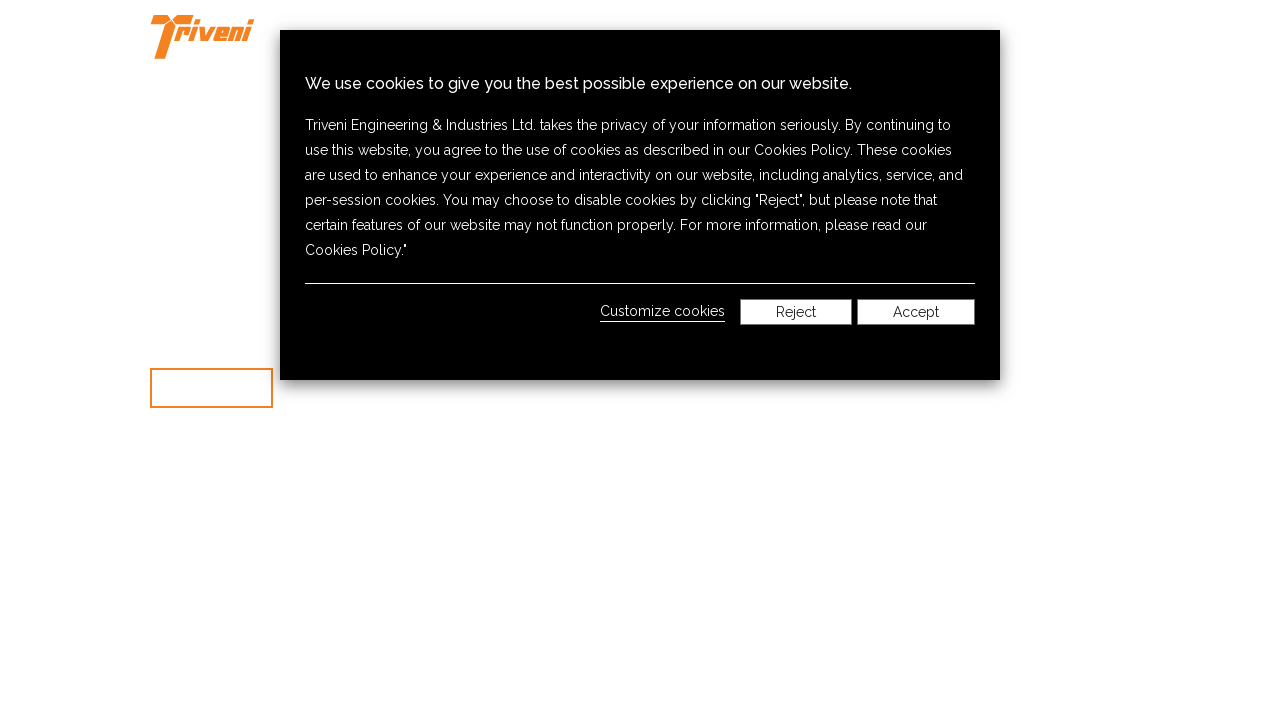

Scrolled to BUSINESSES section
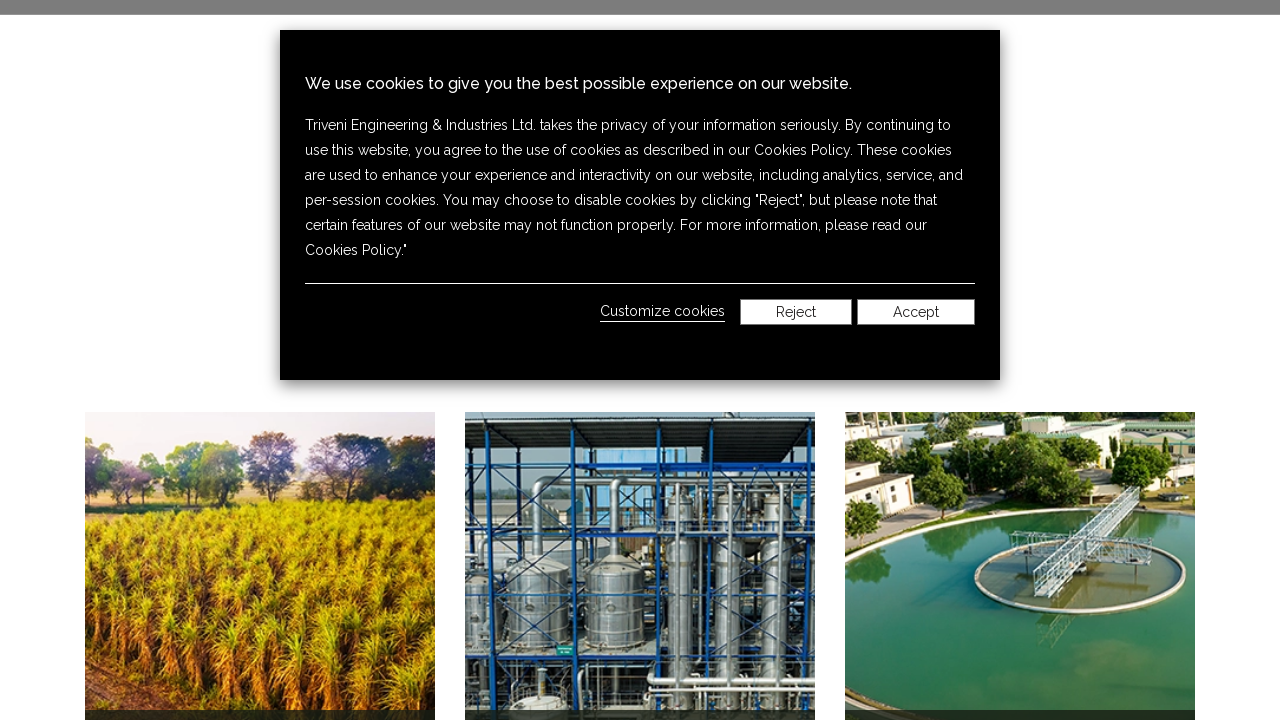

Waited 2 seconds after scrolling to BUSINESSES section
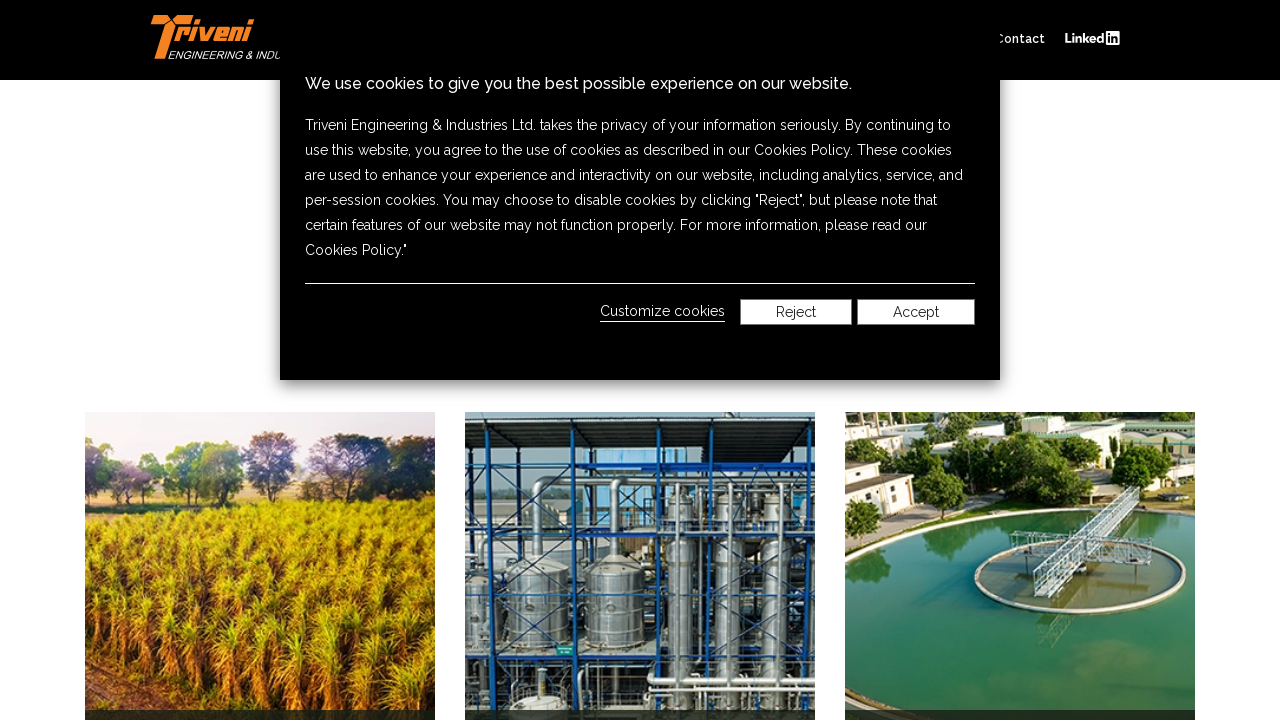

Located MILESTONES section heading
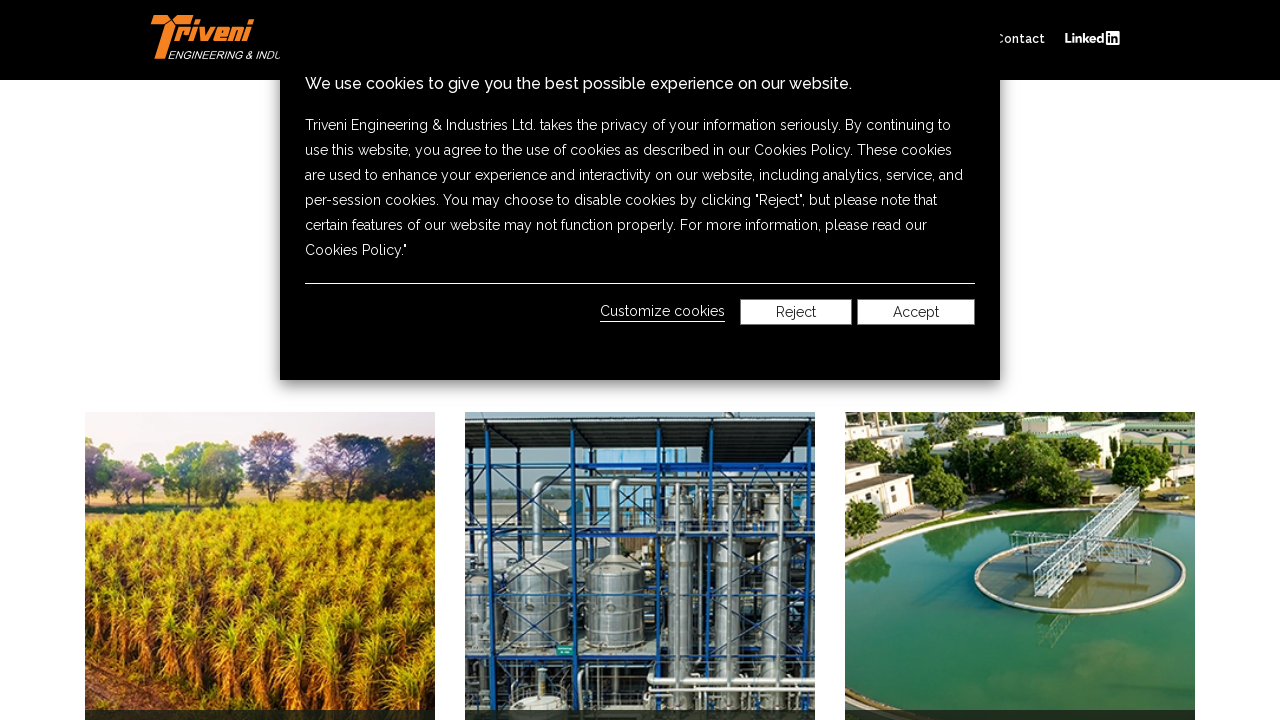

Scrolled to MILESTONES section
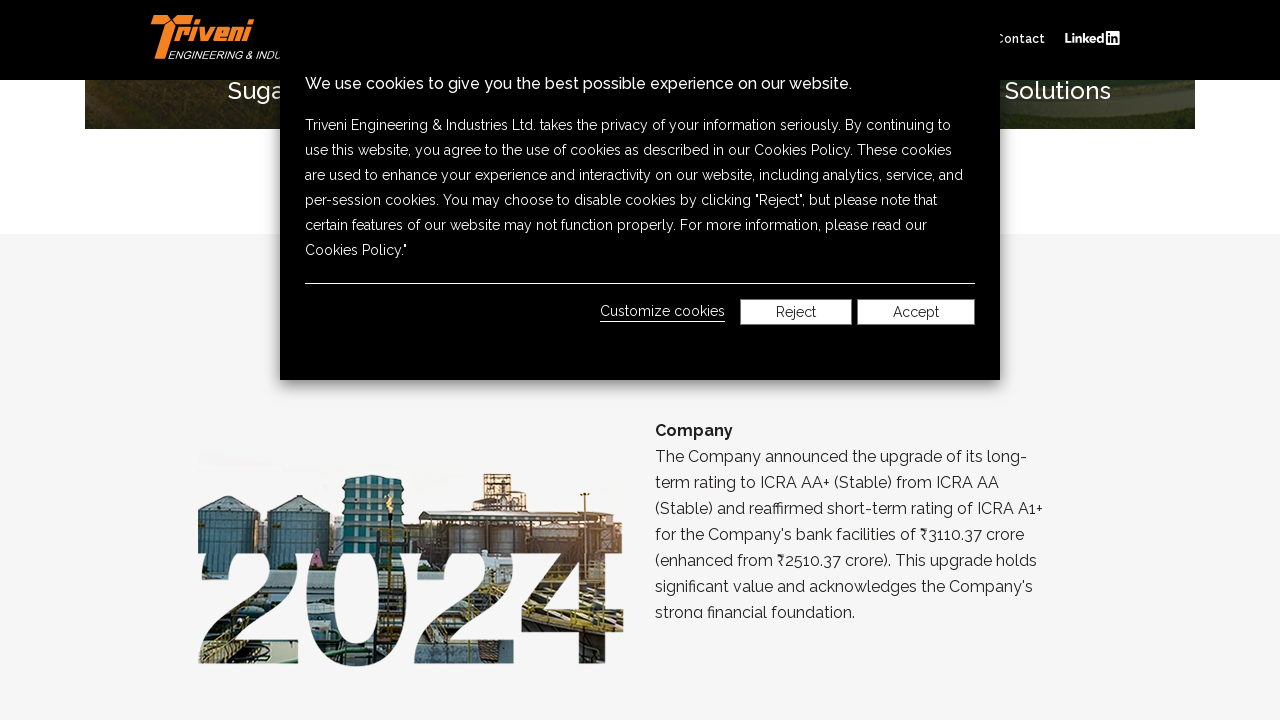

Waited 2 seconds after scrolling to MILESTONES section
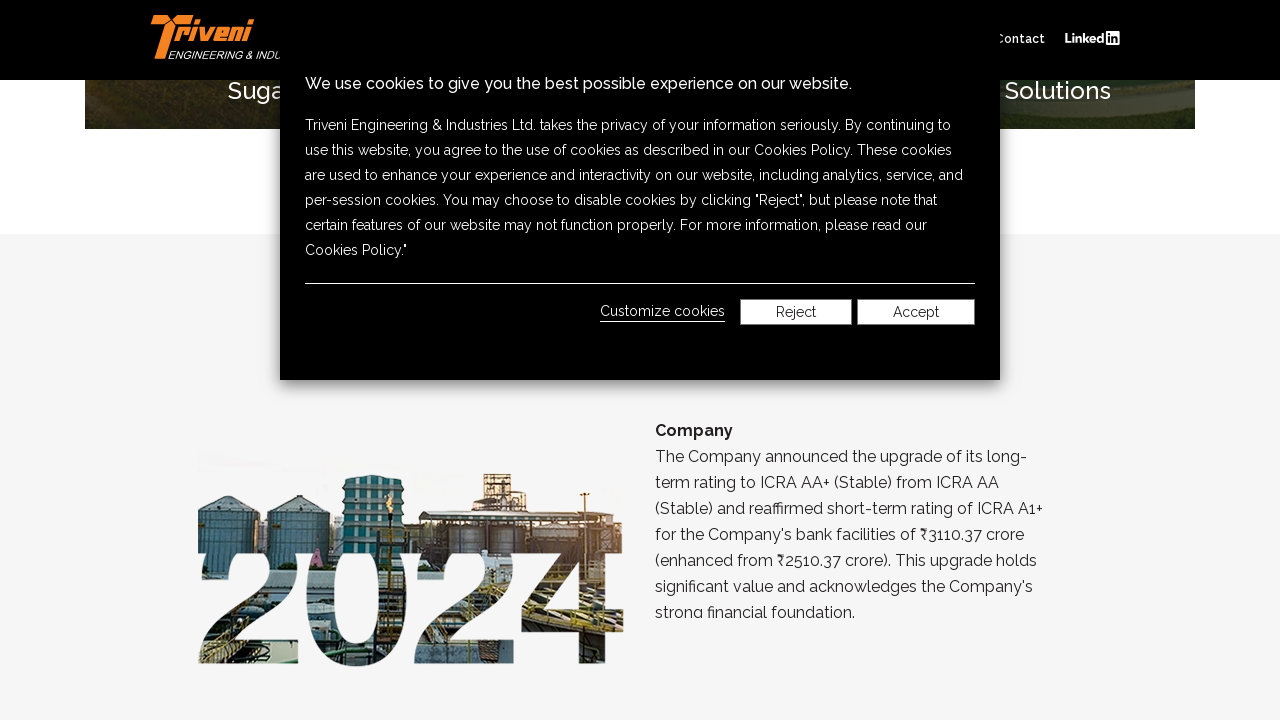

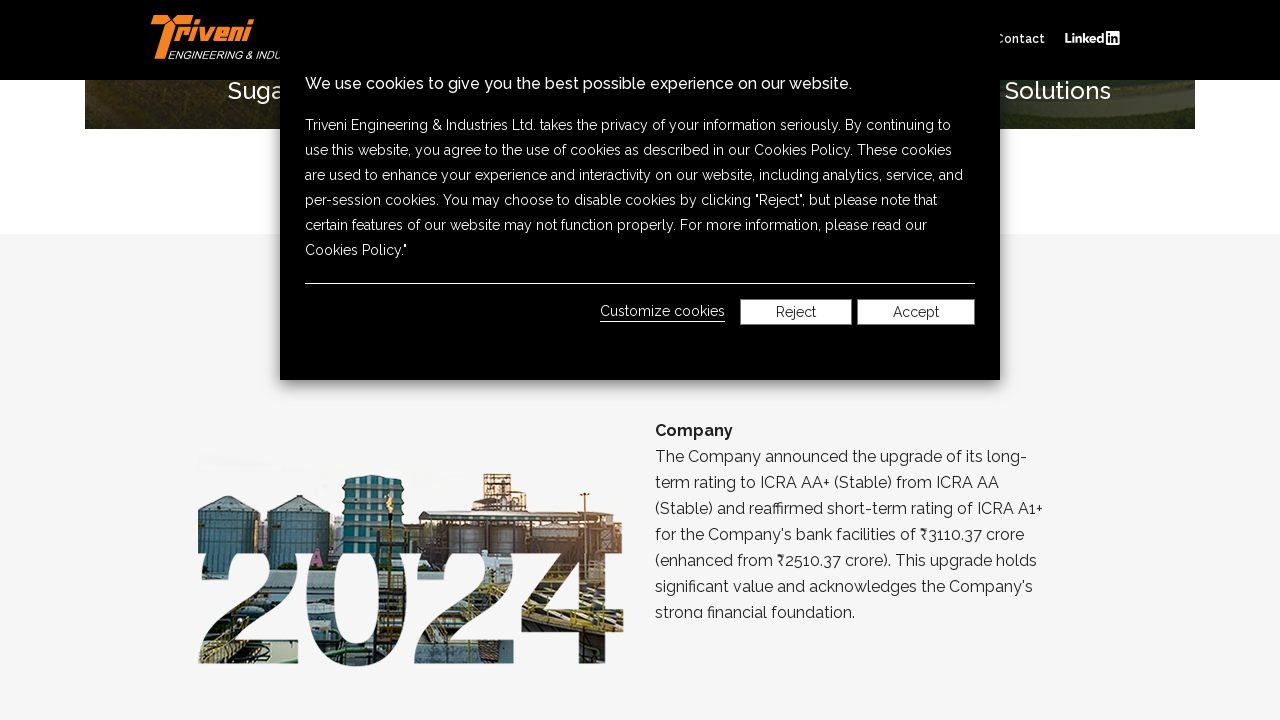